Tests new window handling by opening a new window, switching to it, and verifying its content

Starting URL: https://demoqa.com/browser-windows

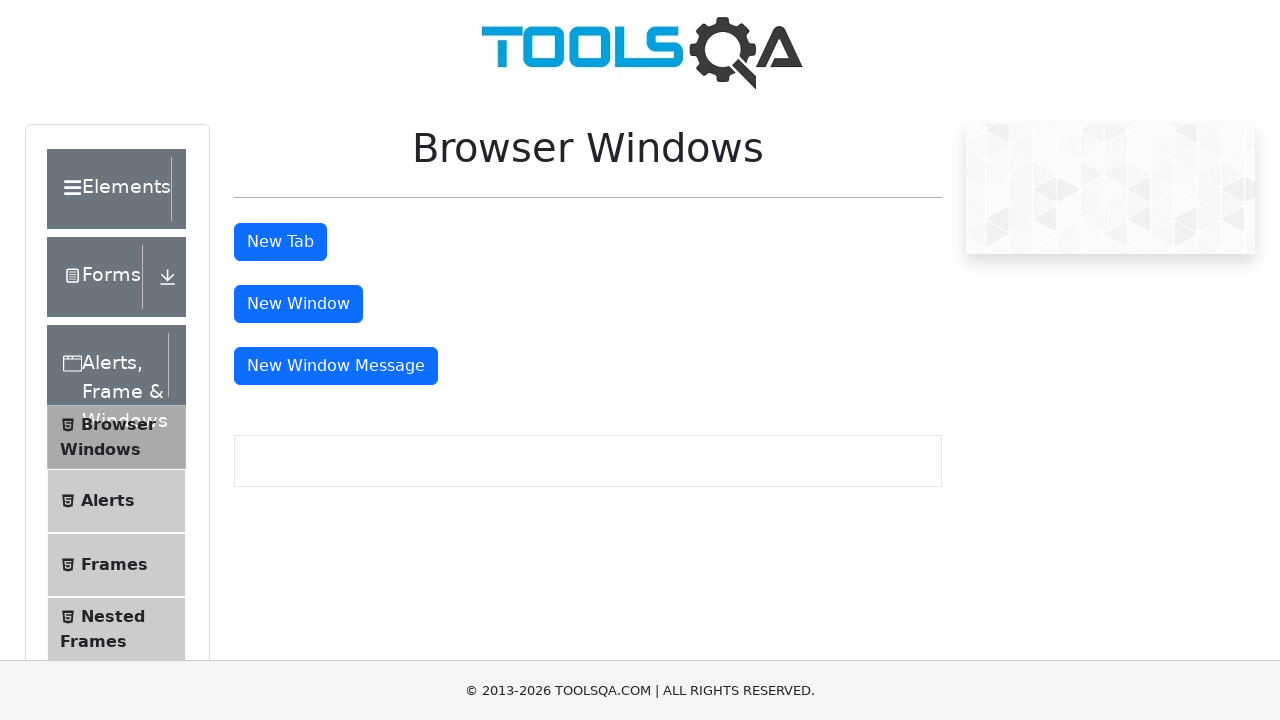

Waited for window button to be visible
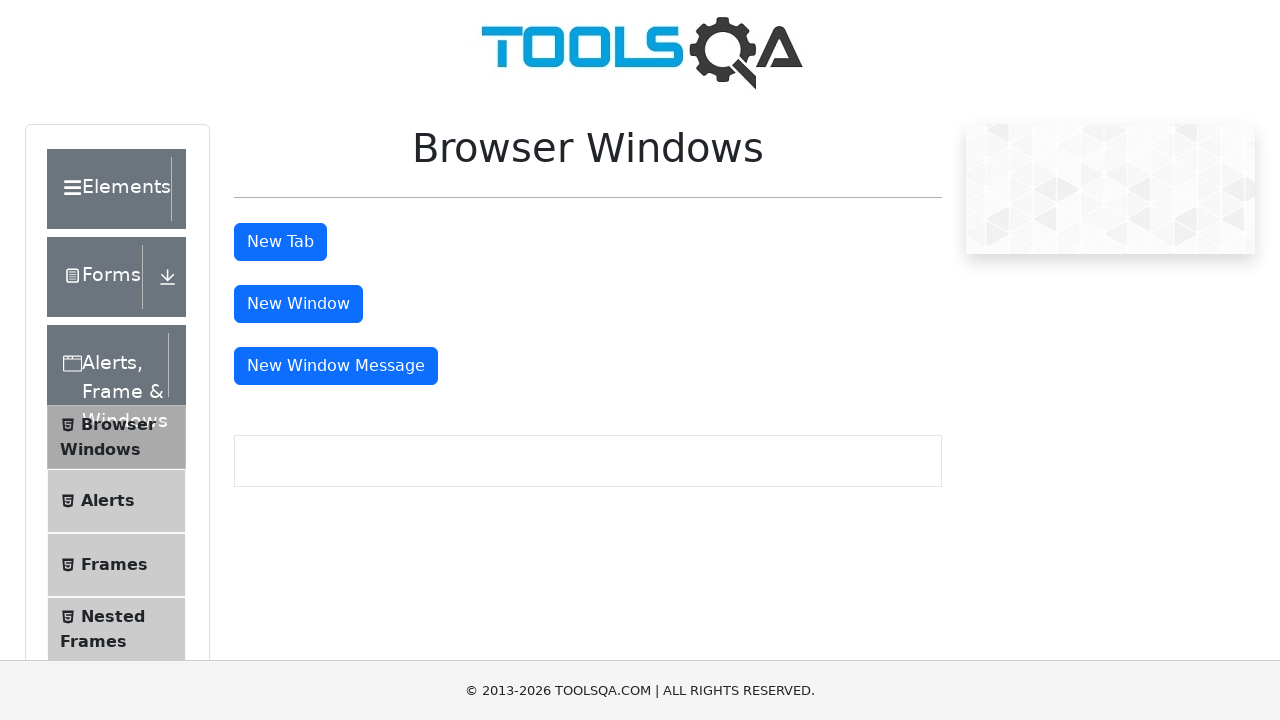

Clicked window button to open new window at (298, 304) on #windowButton
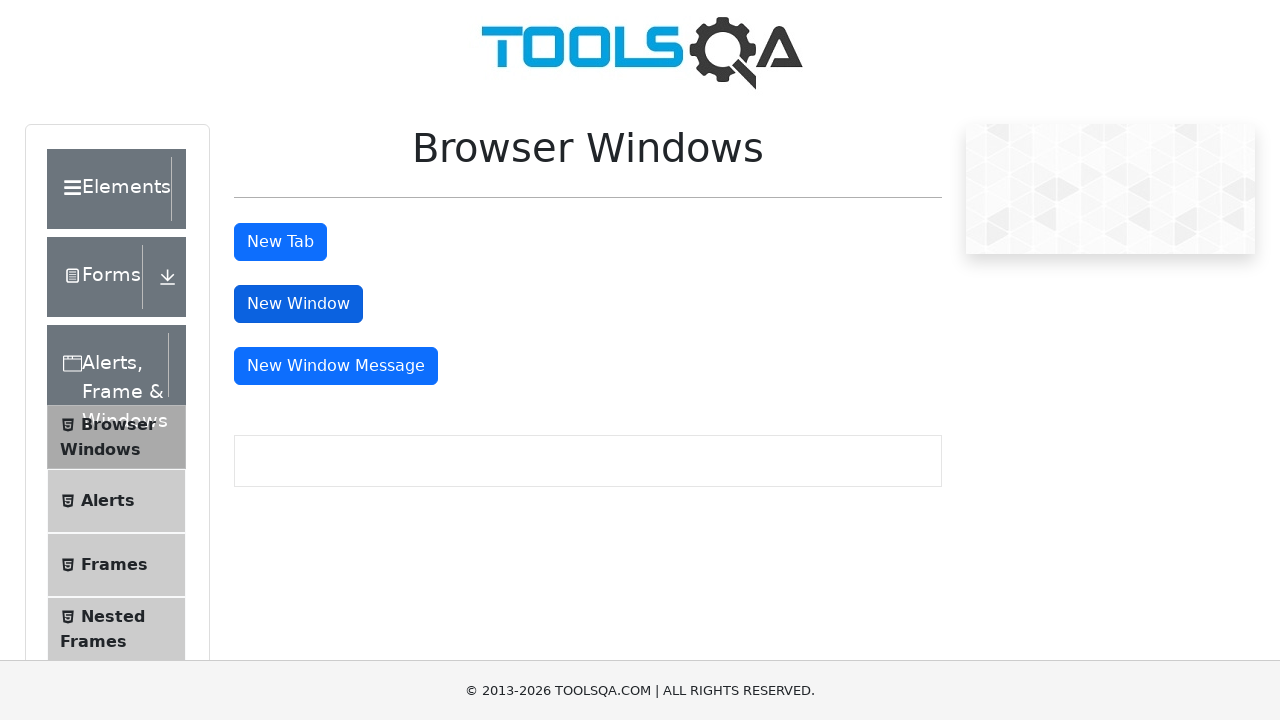

New window opened and captured
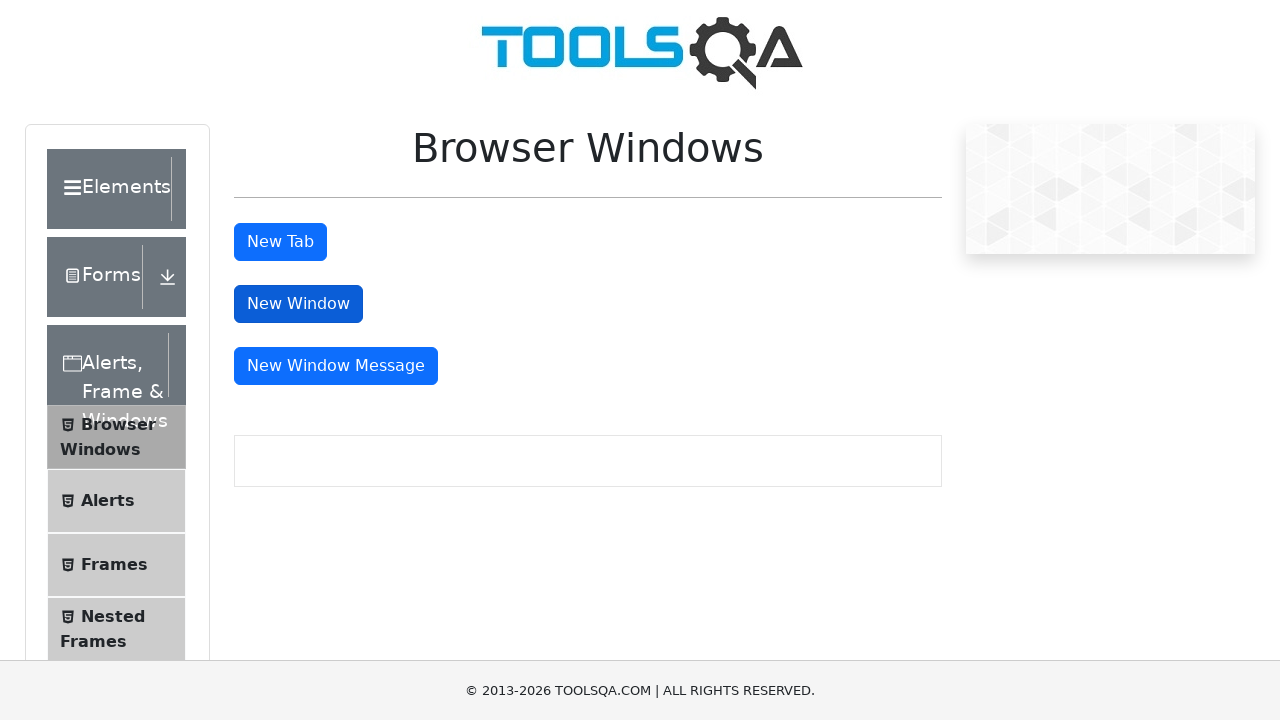

Waited for sample heading to be visible in new window
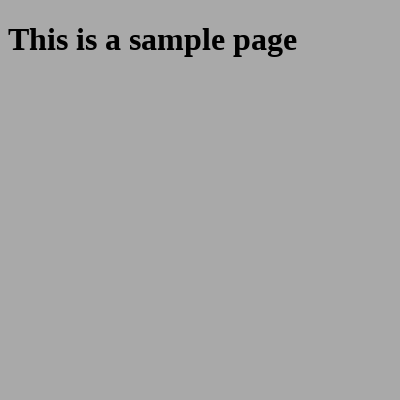

Retrieved sample heading text: 'This is a sample page'
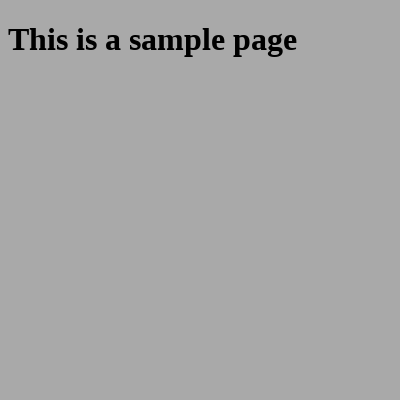

Verified that 'sample' text is present in heading
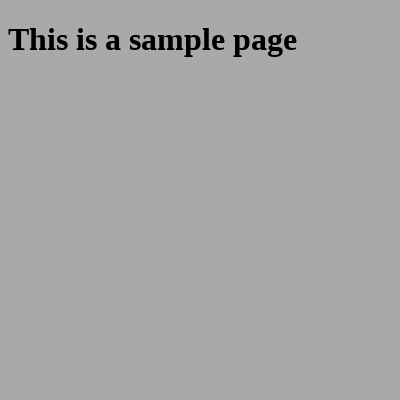

Closed the new window
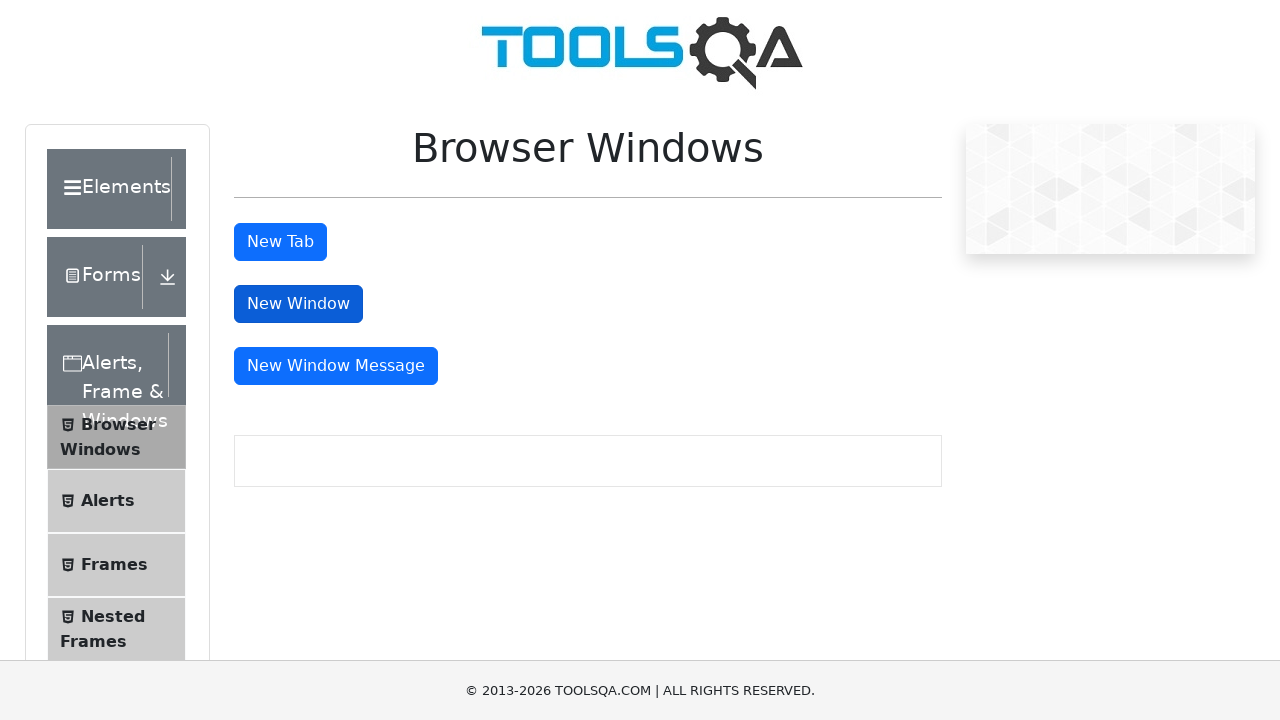

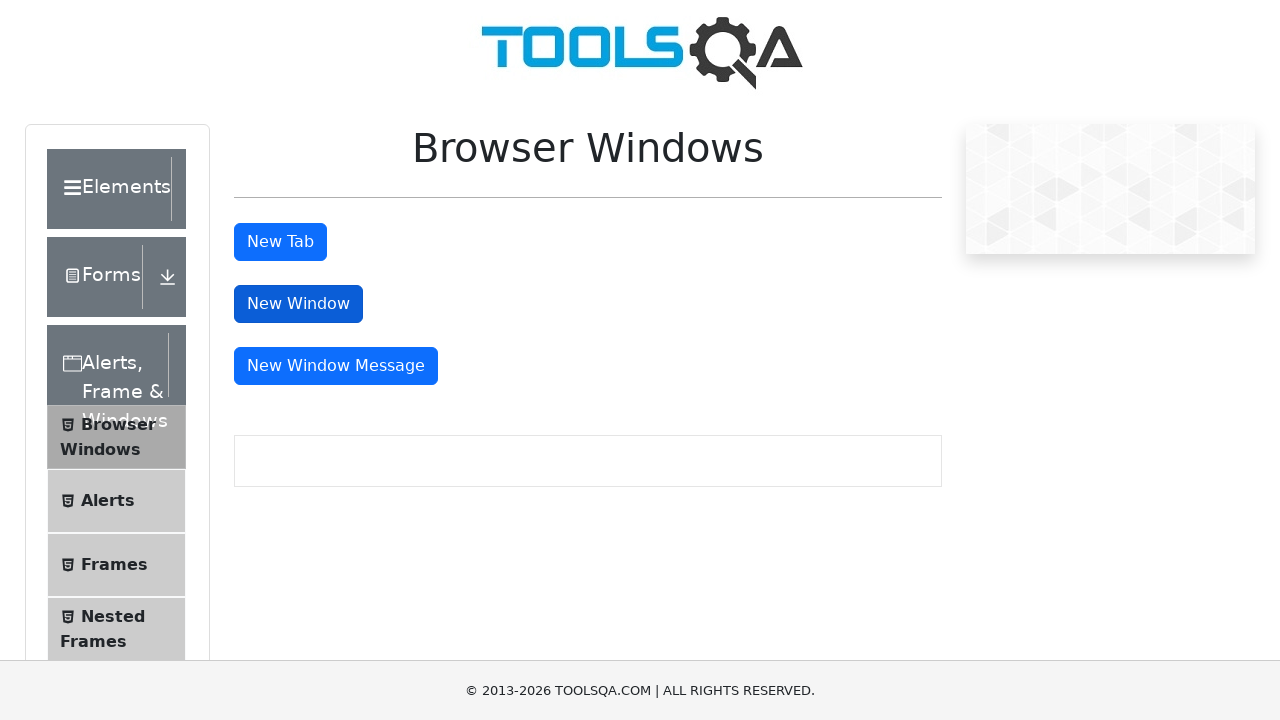